Tests navigation functionality by clicking through pagination links and verifying page content changes

Starting URL: https://bonigarcia.dev/selenium-webdriver-java/

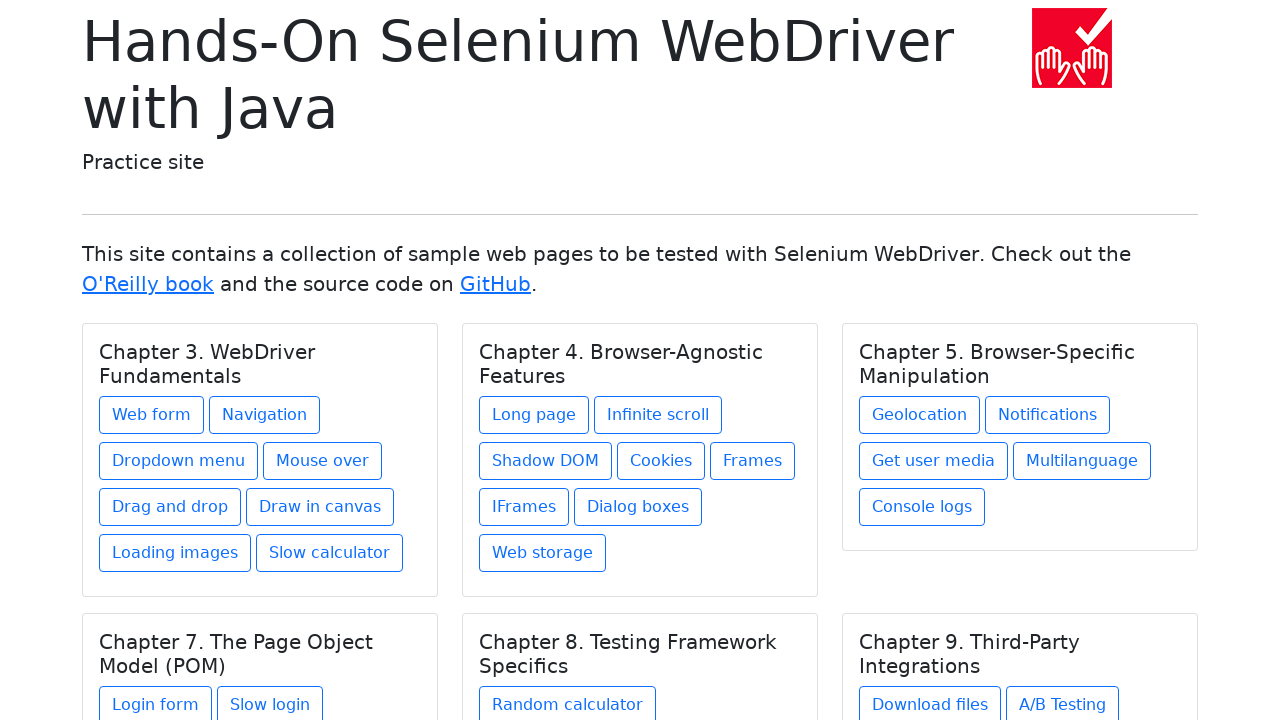

Clicked on the Navigation link at (264, 415) on xpath=//a[text()='Navigation']
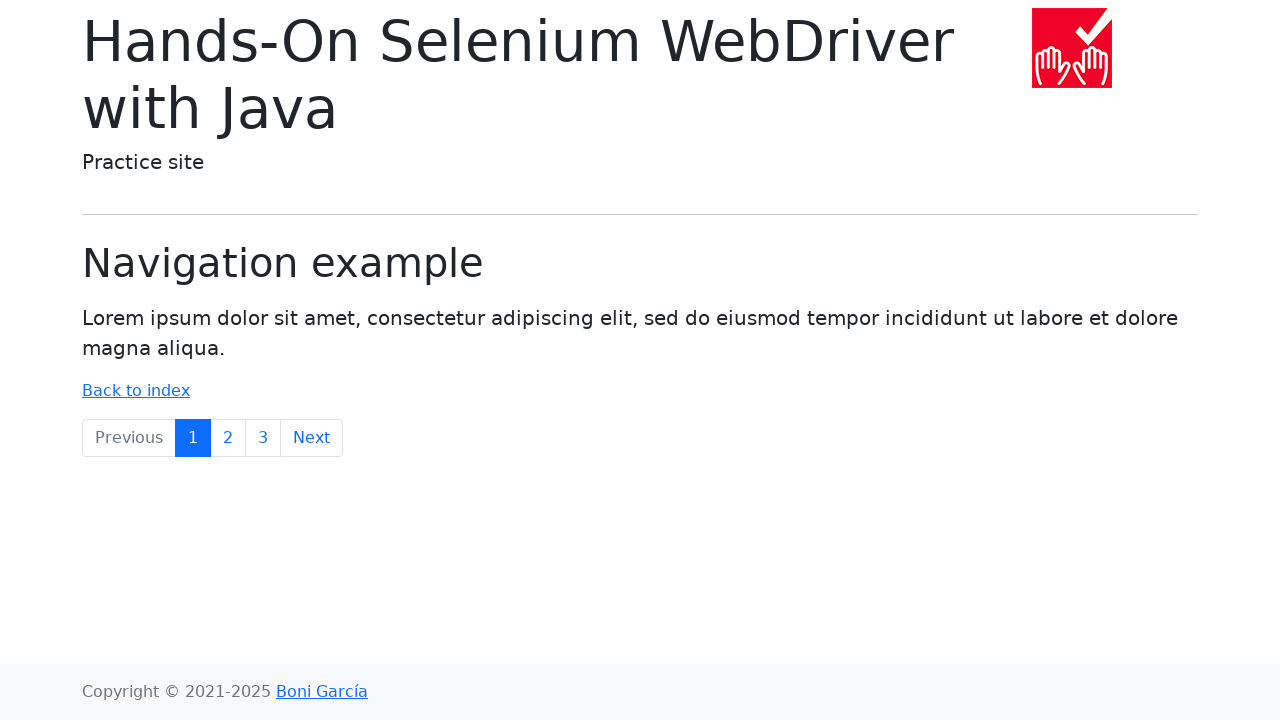

Page content loaded after clicking Navigation link
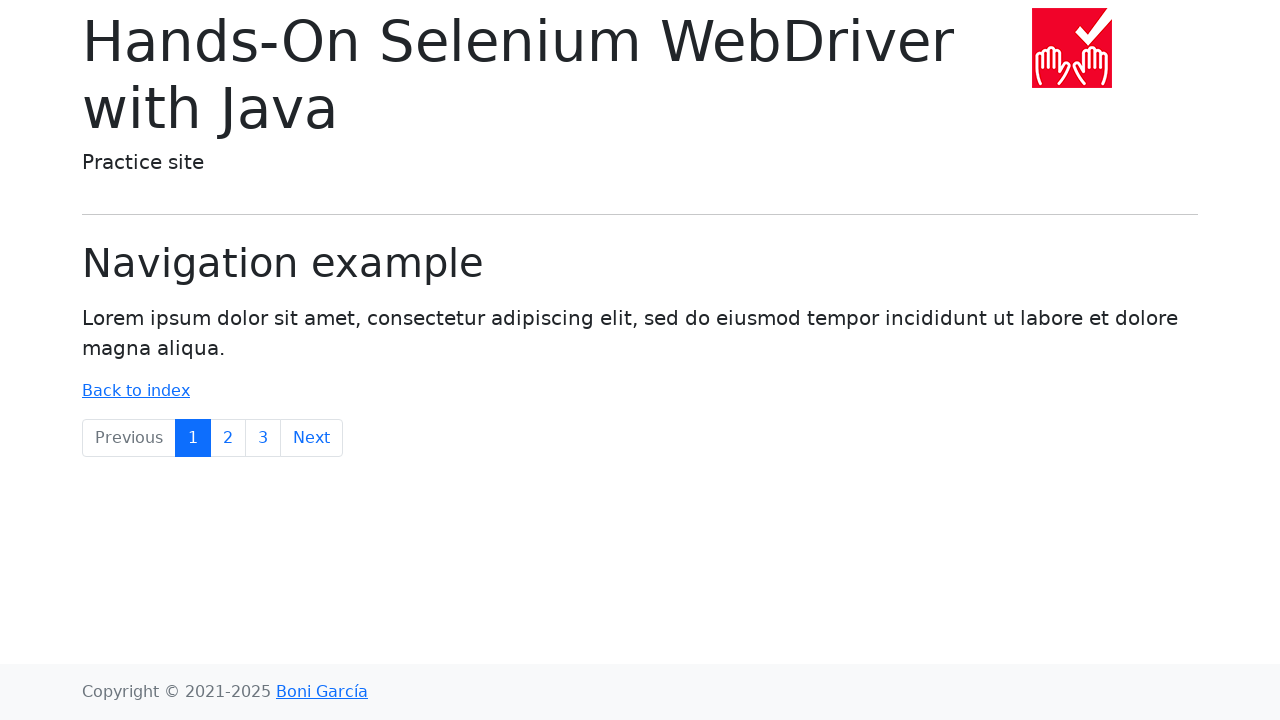

Clicked on next pagination item at (228, 438) on .page-item.active + li
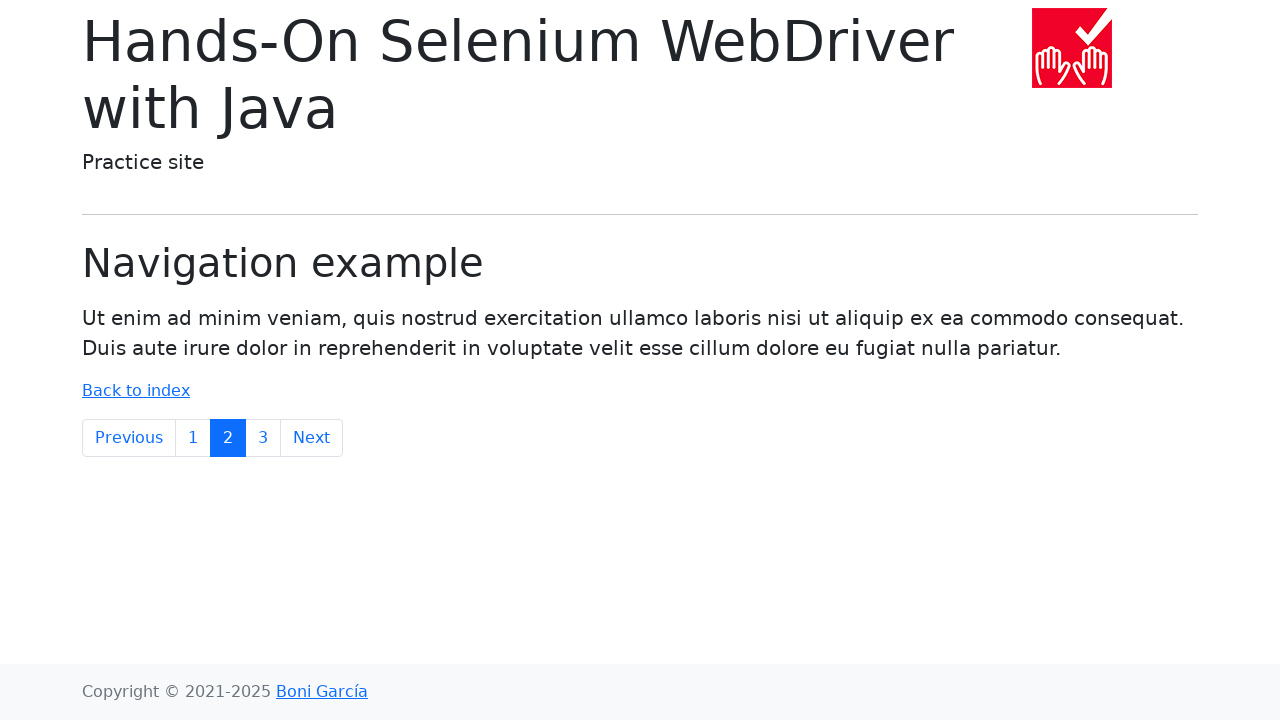

Page content updated after clicking next pagination item
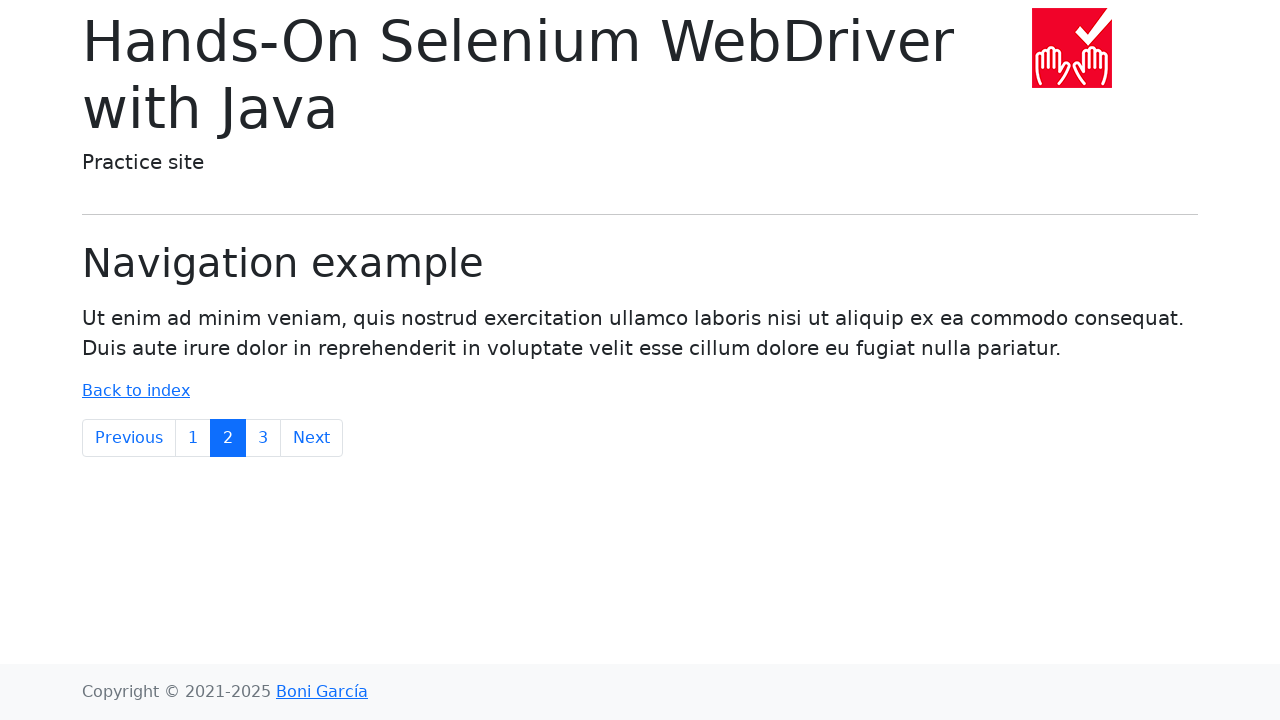

Clicked on the Next link at (312, 438) on xpath=//a[text()='Next']
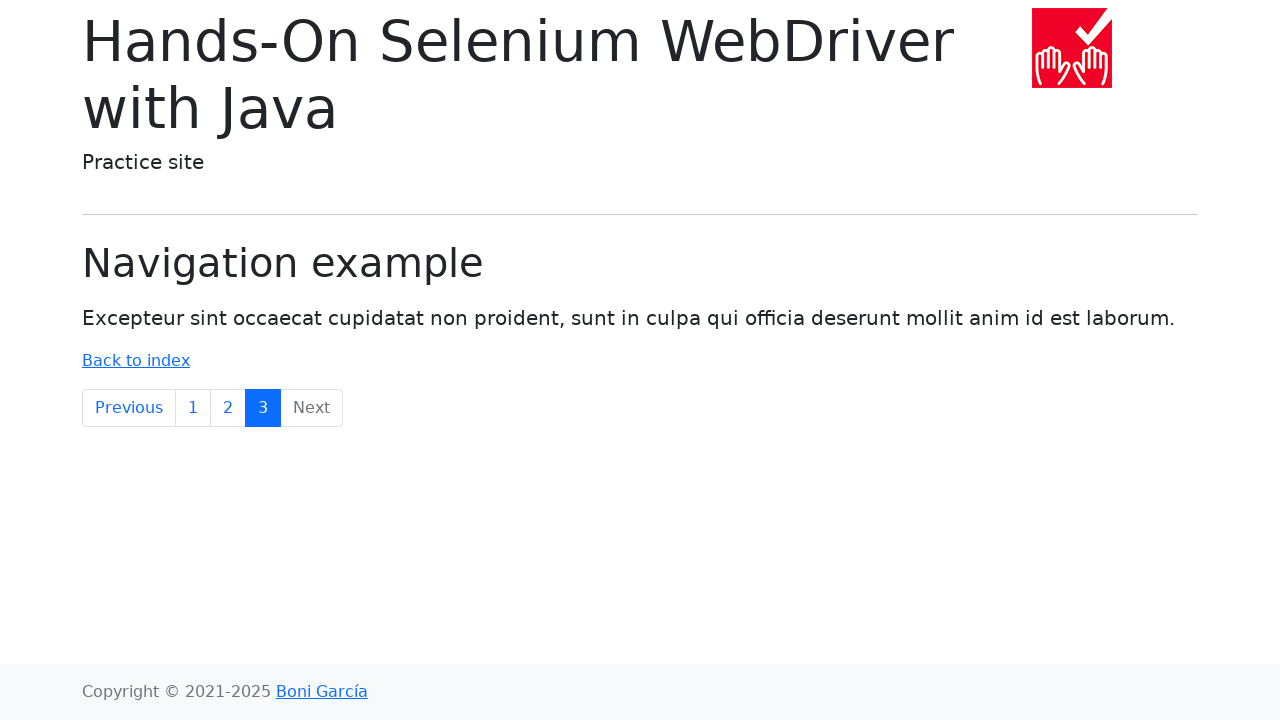

Page content updated after clicking Next link
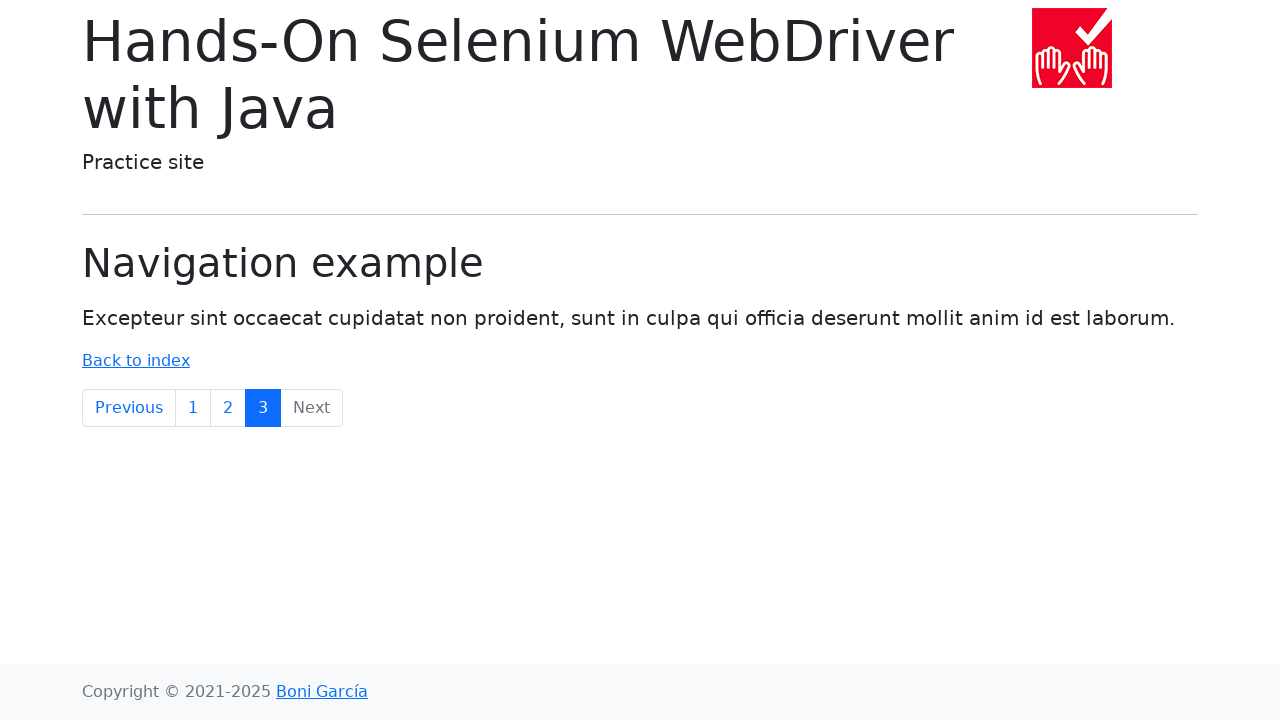

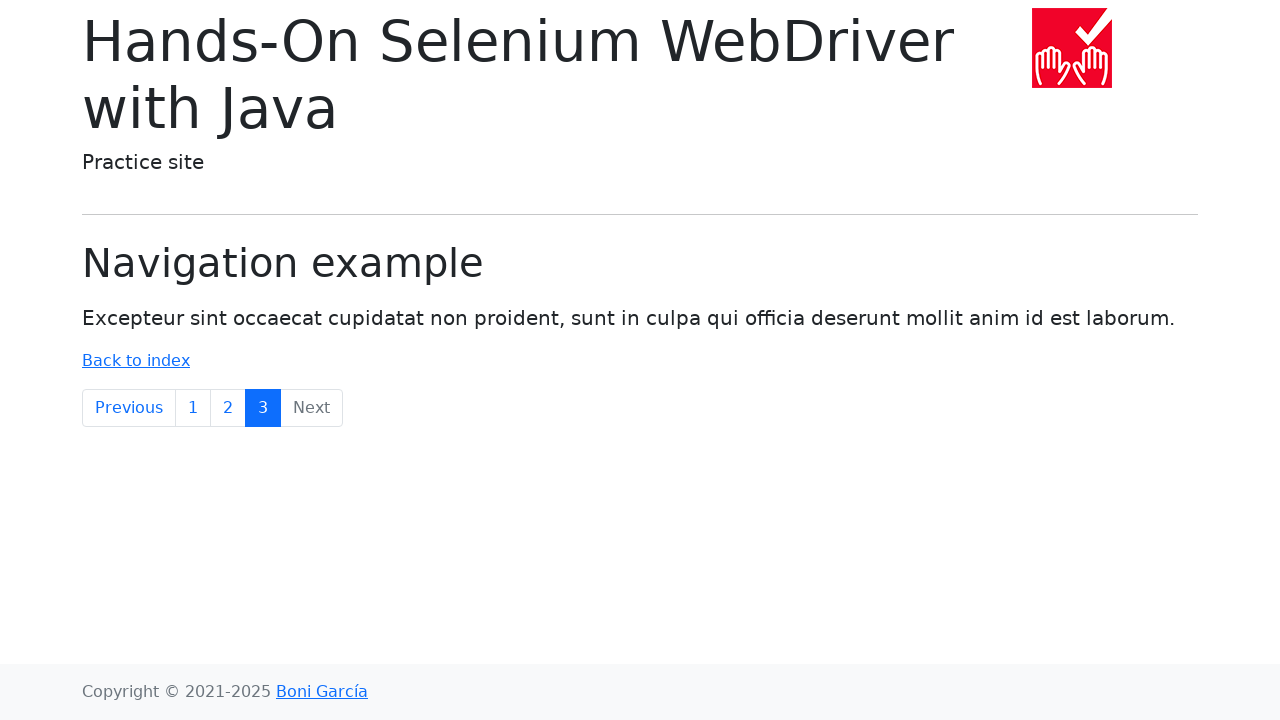